Tests radio button selection functionality on DemoQA by selecting different radio button options and verifying the result text

Starting URL: https://demoqa.com/radio-button

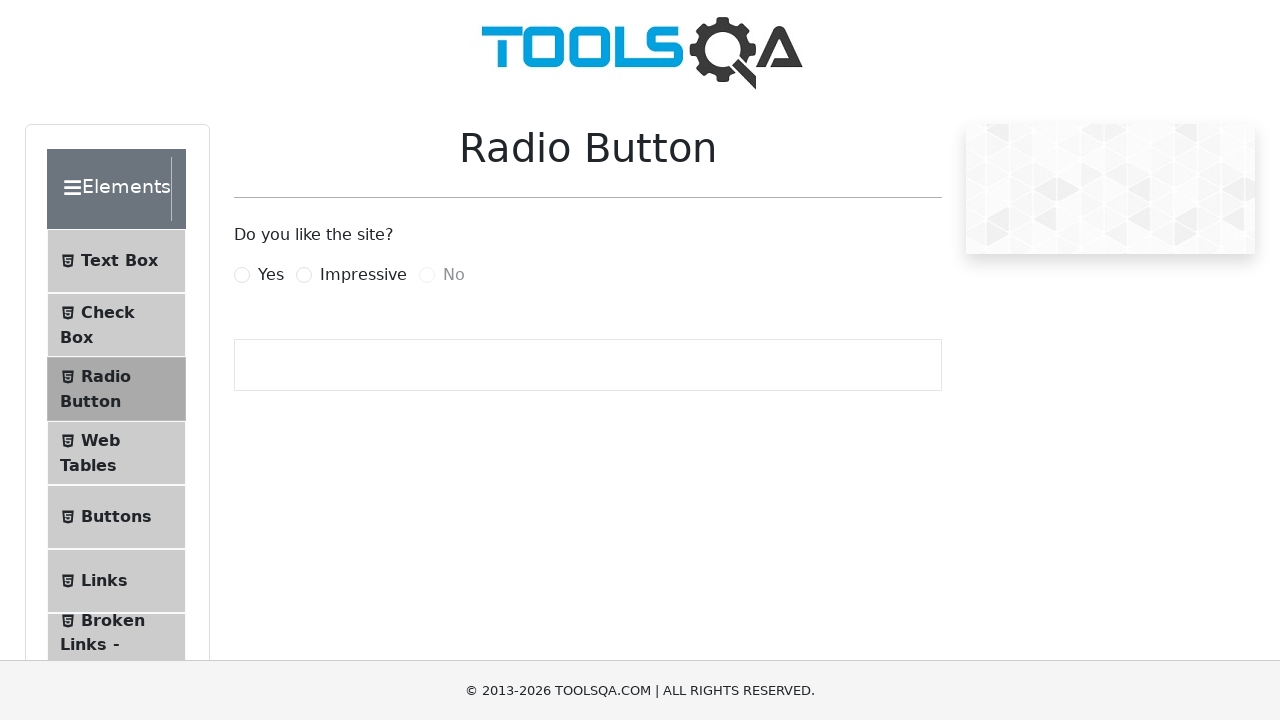

Radio buttons loaded on the page
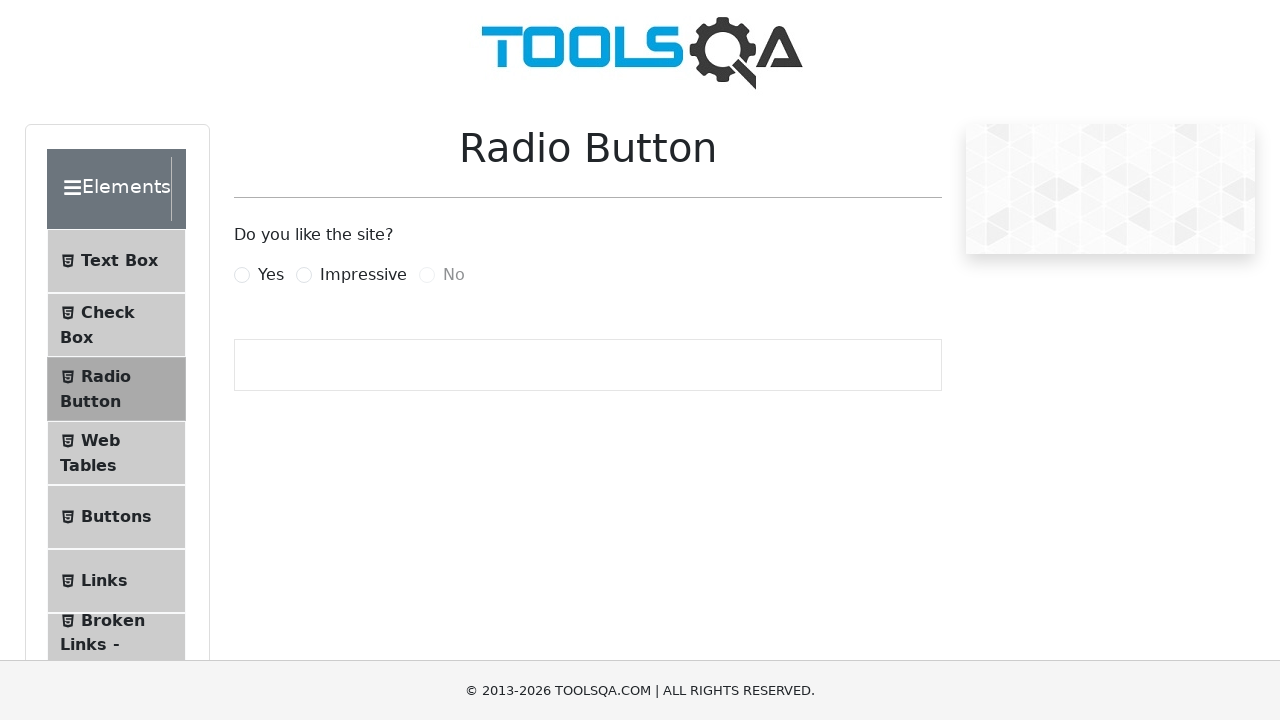

Selected 'Yes' radio button option at (271, 275) on label[for='yesRadio']
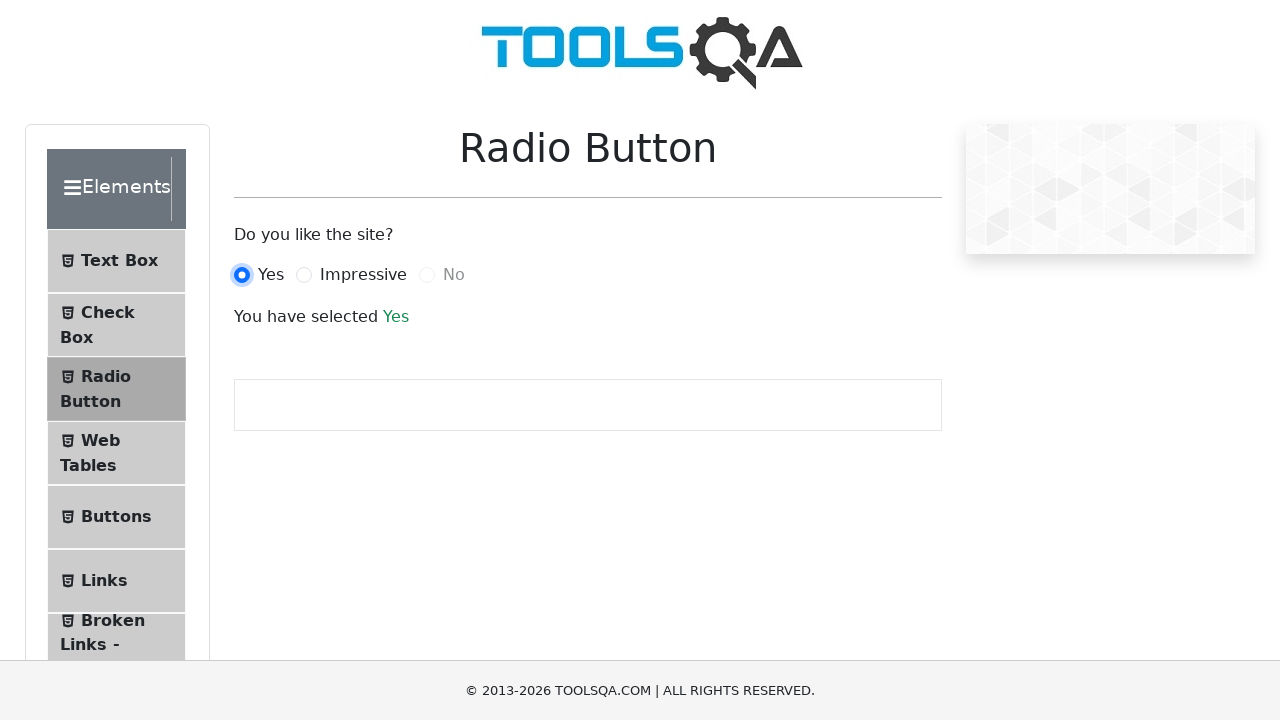

Result text appeared after selecting 'Yes'
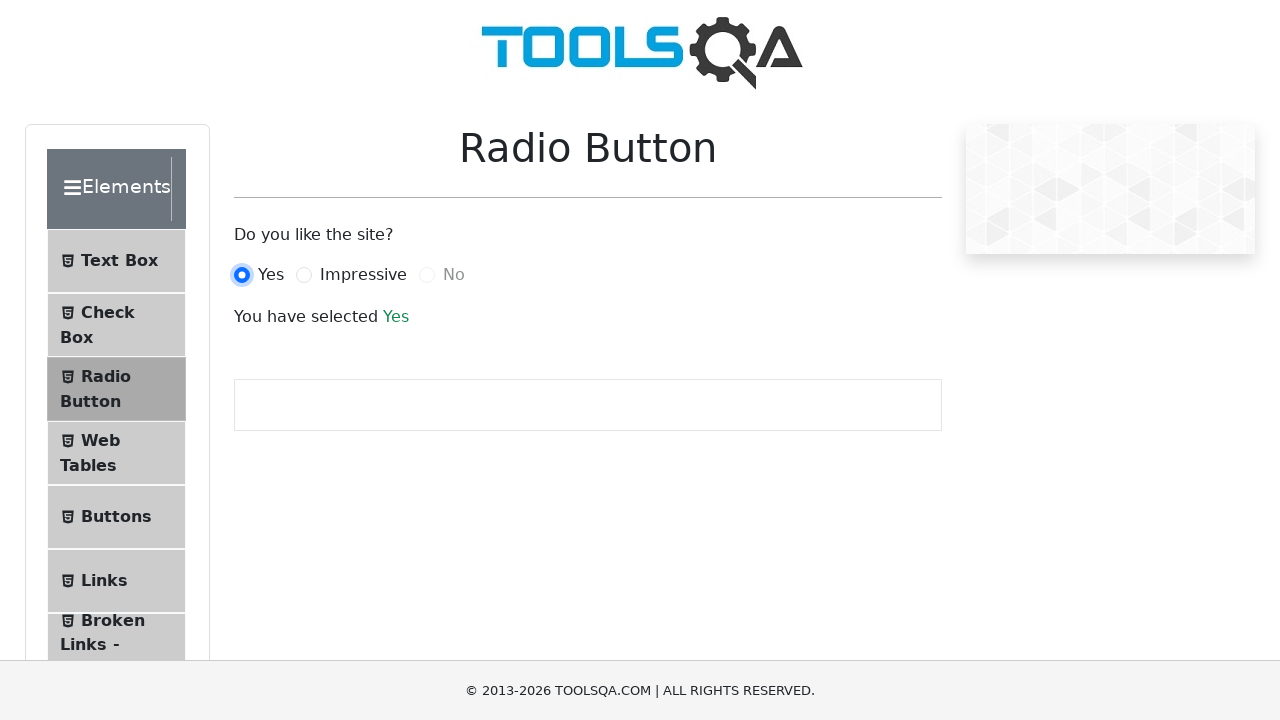

Selected 'Impressive' radio button option at (363, 275) on label[for='impressiveRadio']
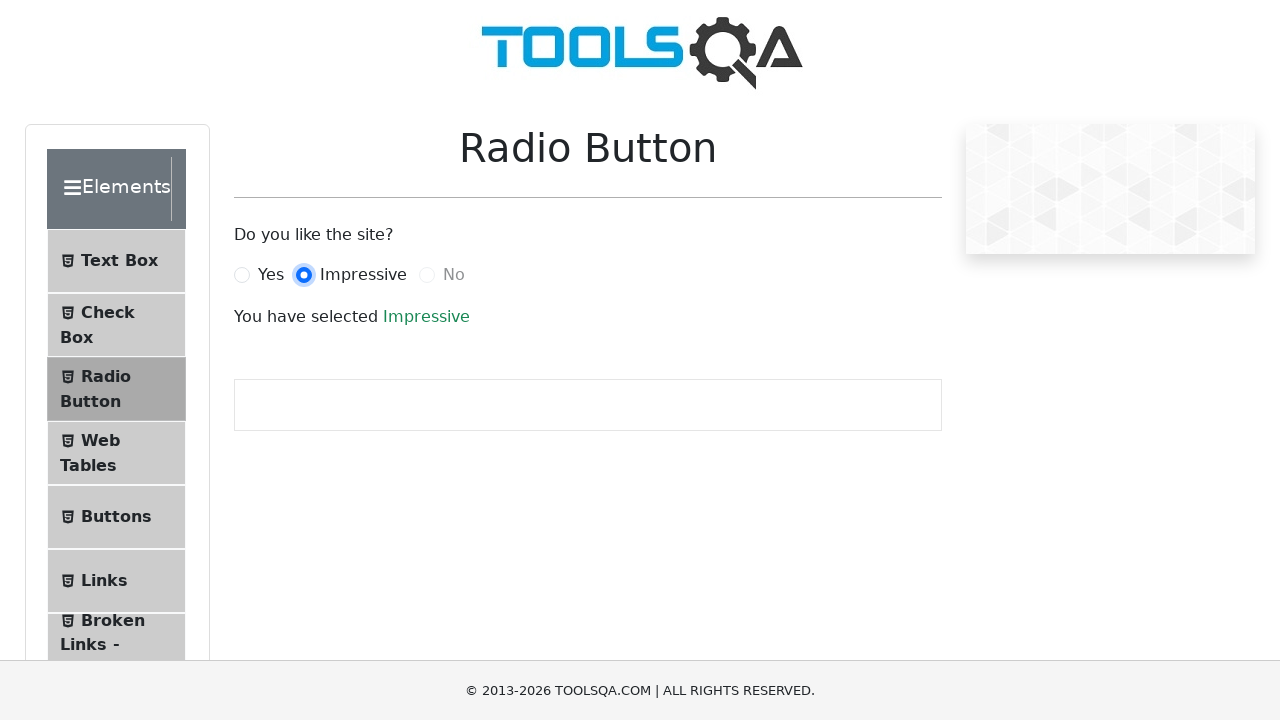

Result text updated after selecting 'Impressive'
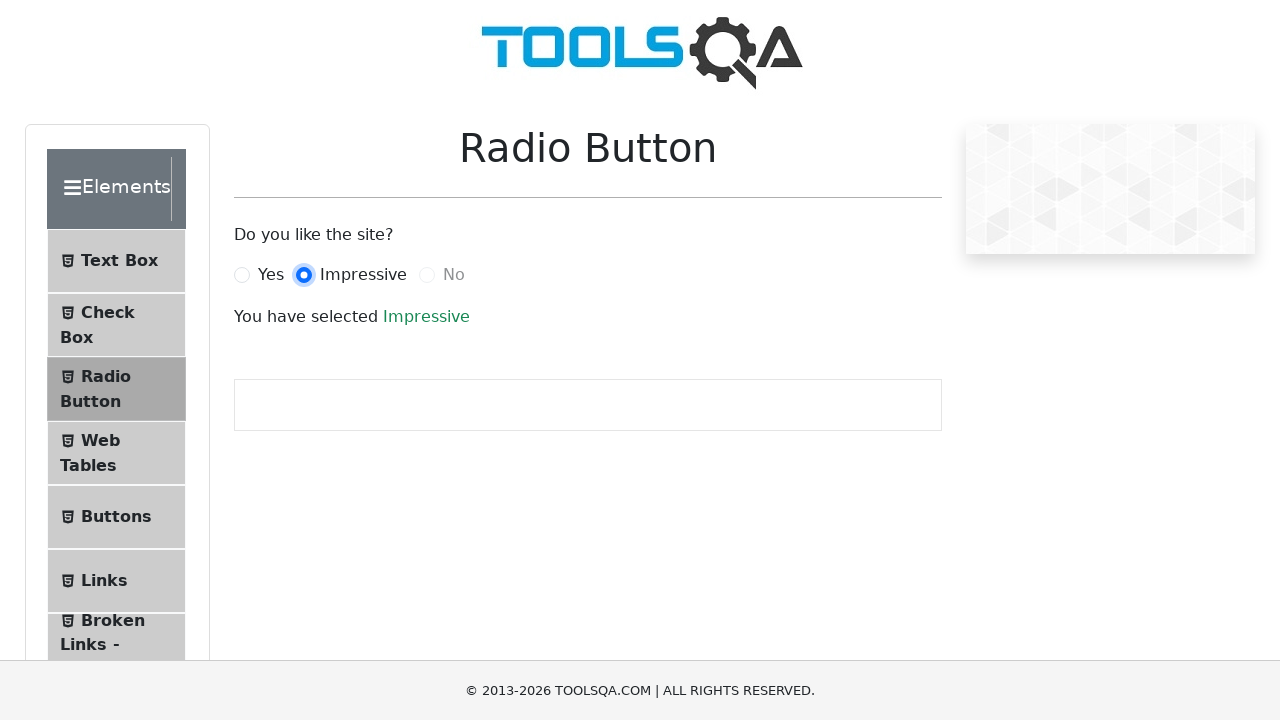

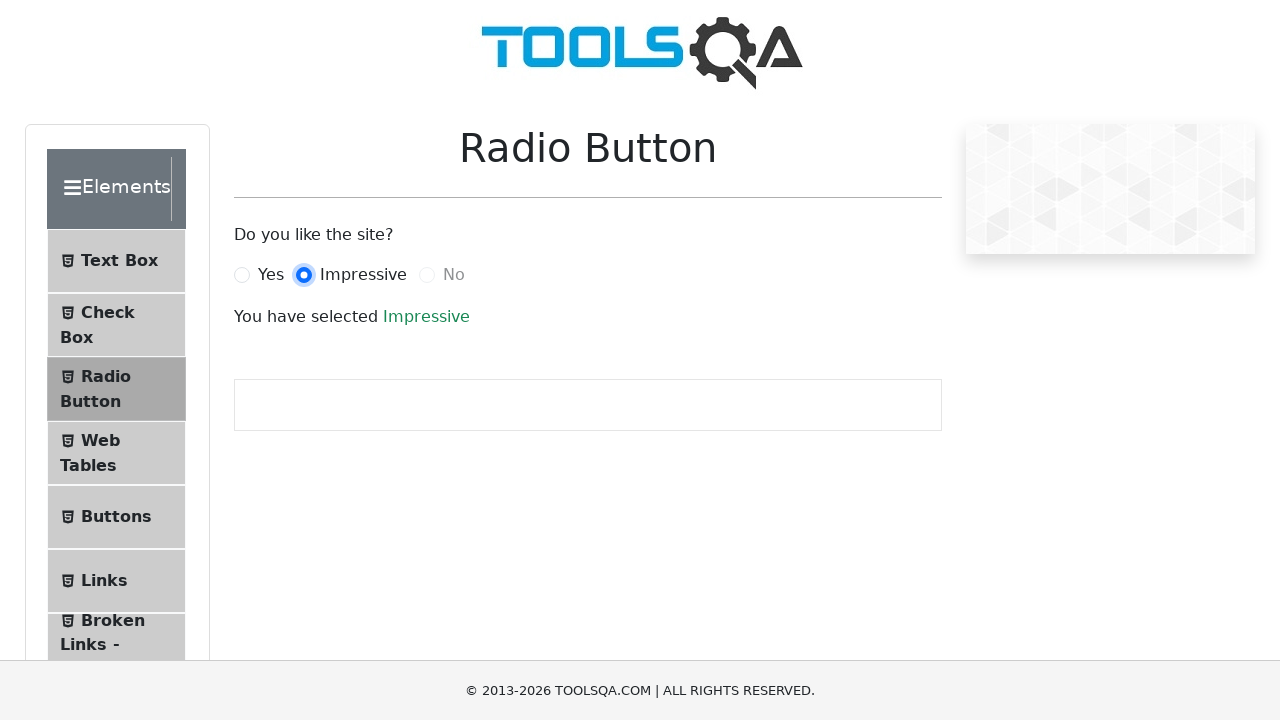